Tests extracting href from a link element and navigating to that URL

Starting URL: https://rahulshettyacademy.com/AutomationPractice/

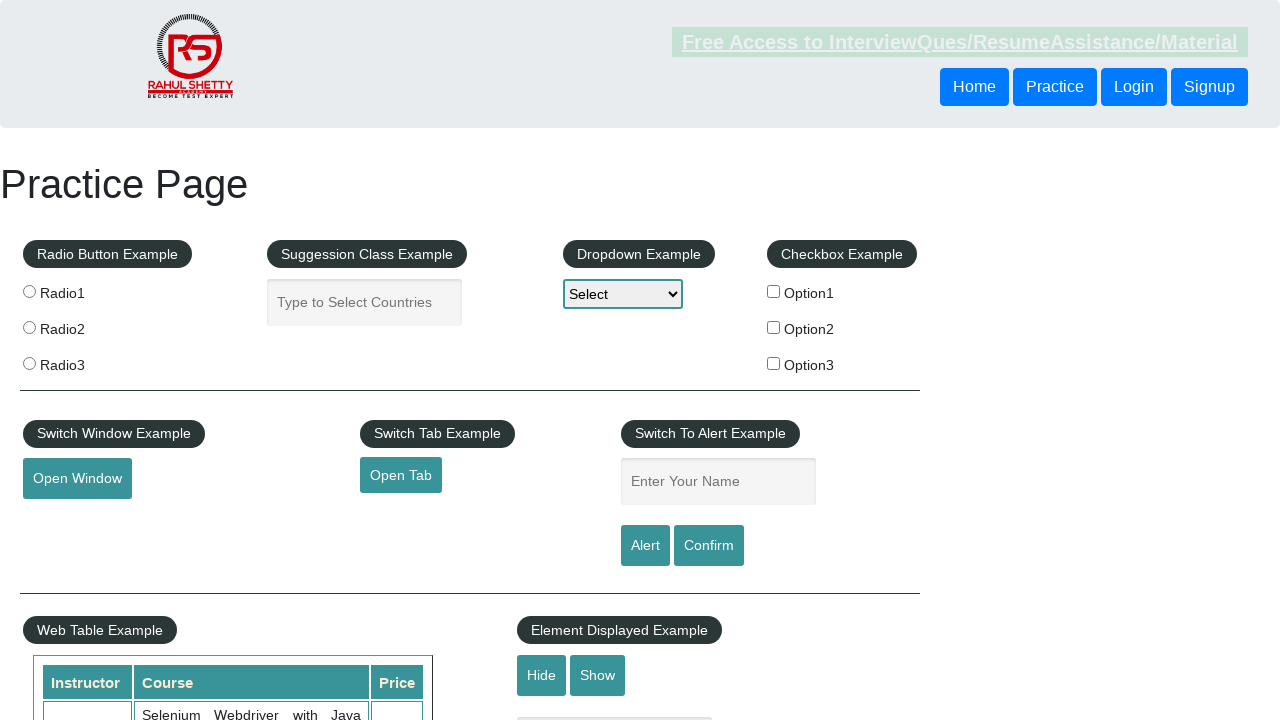

Extracted href attribute from opentab element
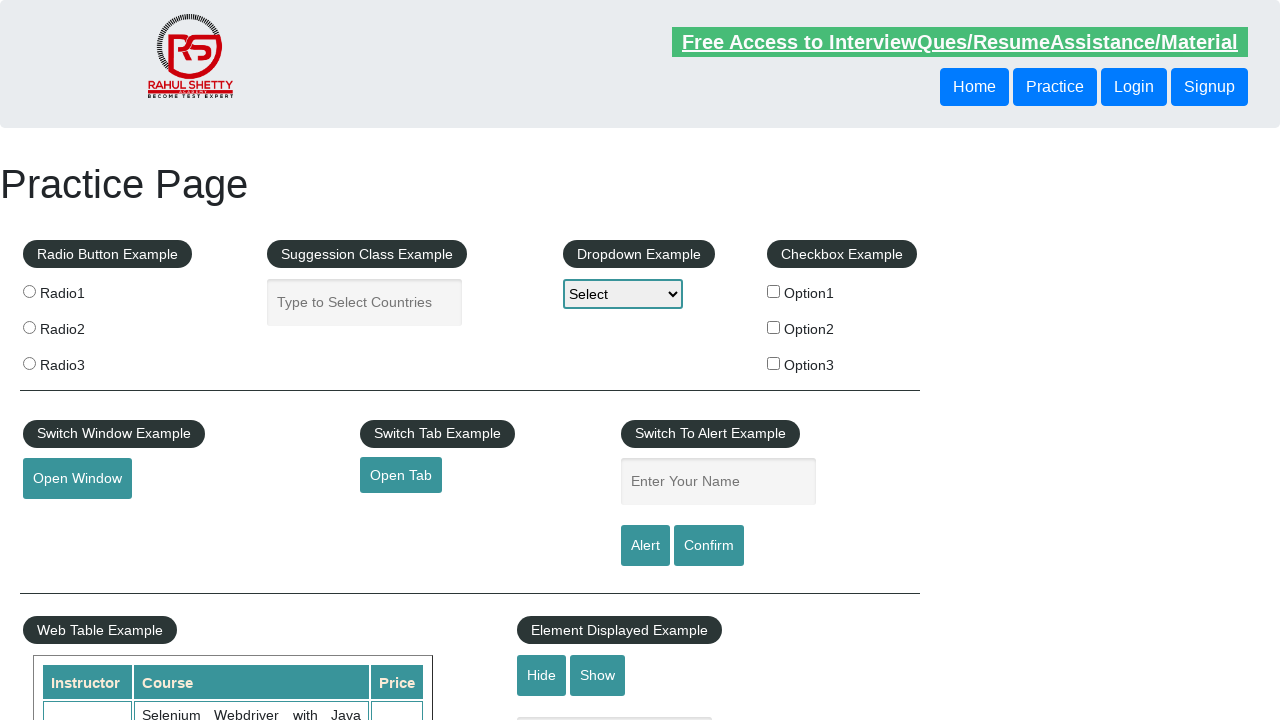

Navigated to extracted URL: https://www.qaclickacademy.com
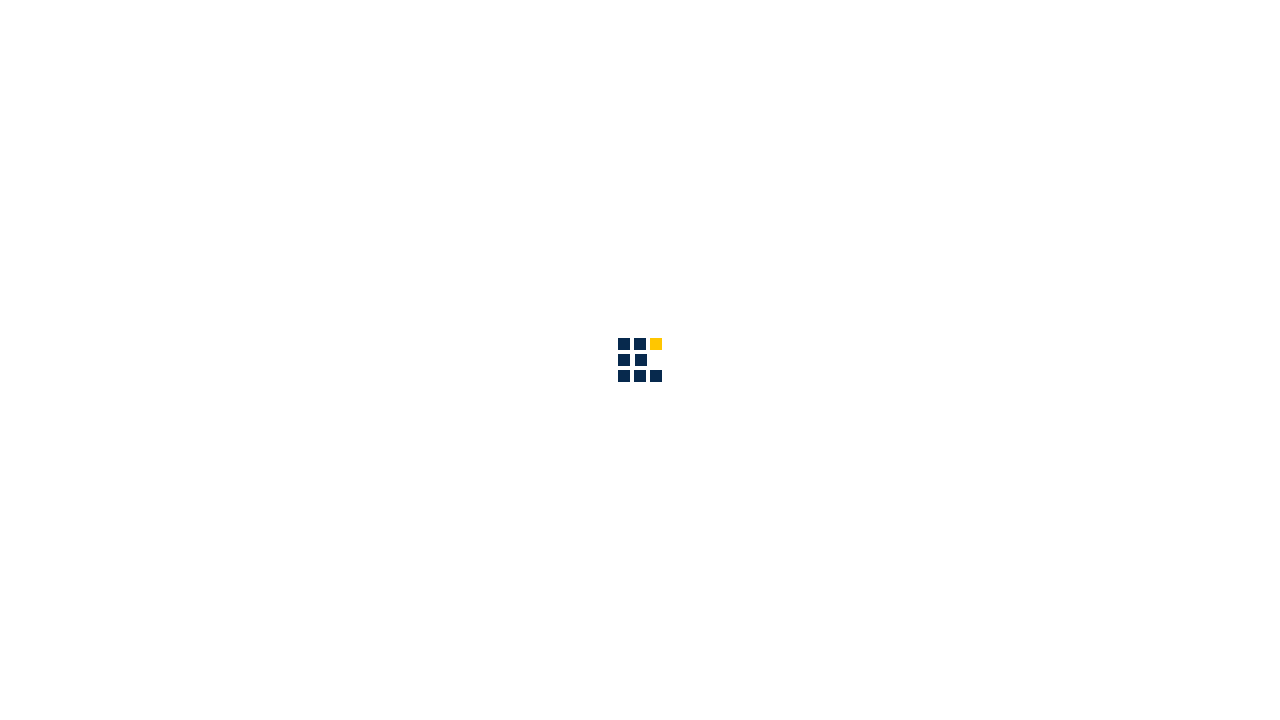

Waited for page to reach networkidle state
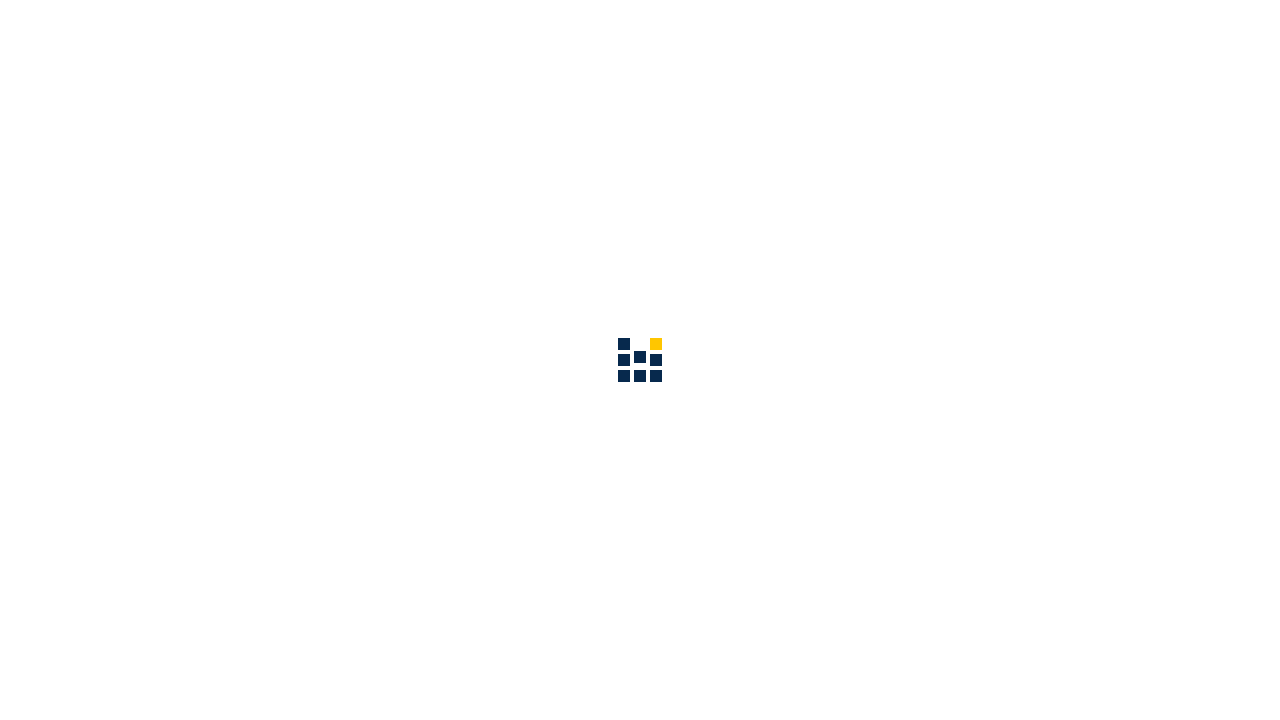

Clicked on about link in sub-menu bar at (865, 351) on div.sub-menu-bar a[href*='about']
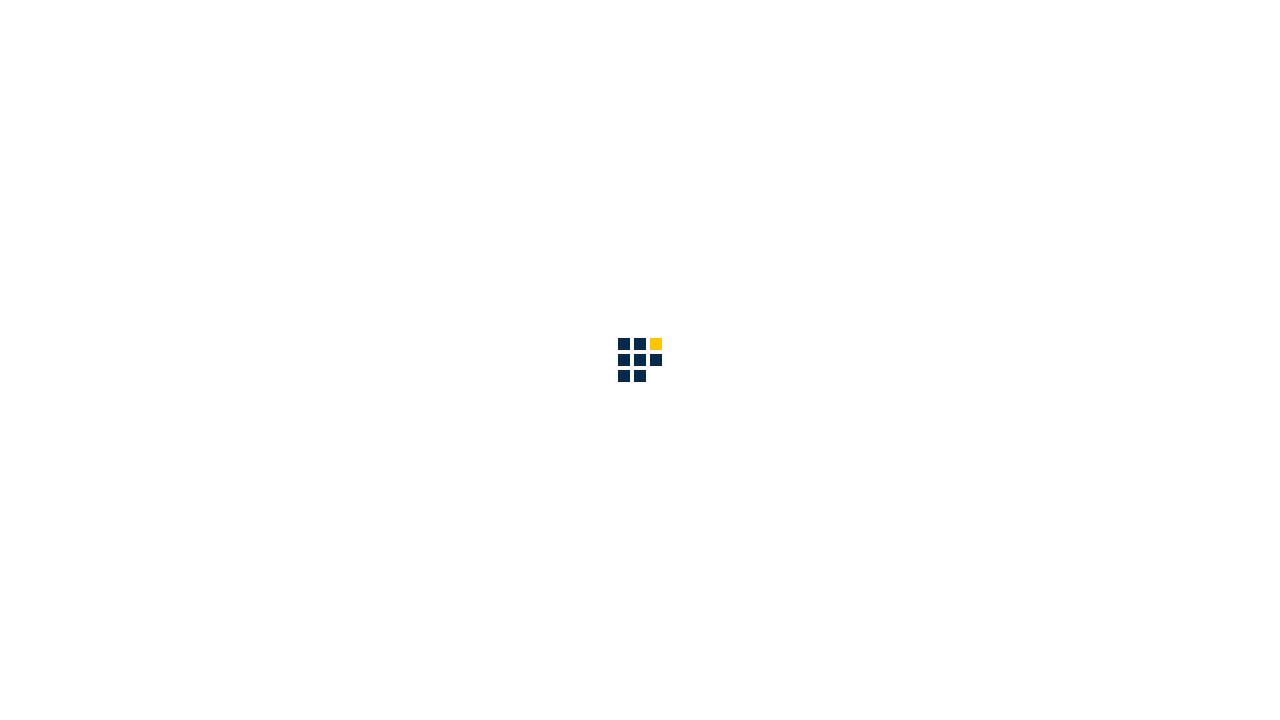

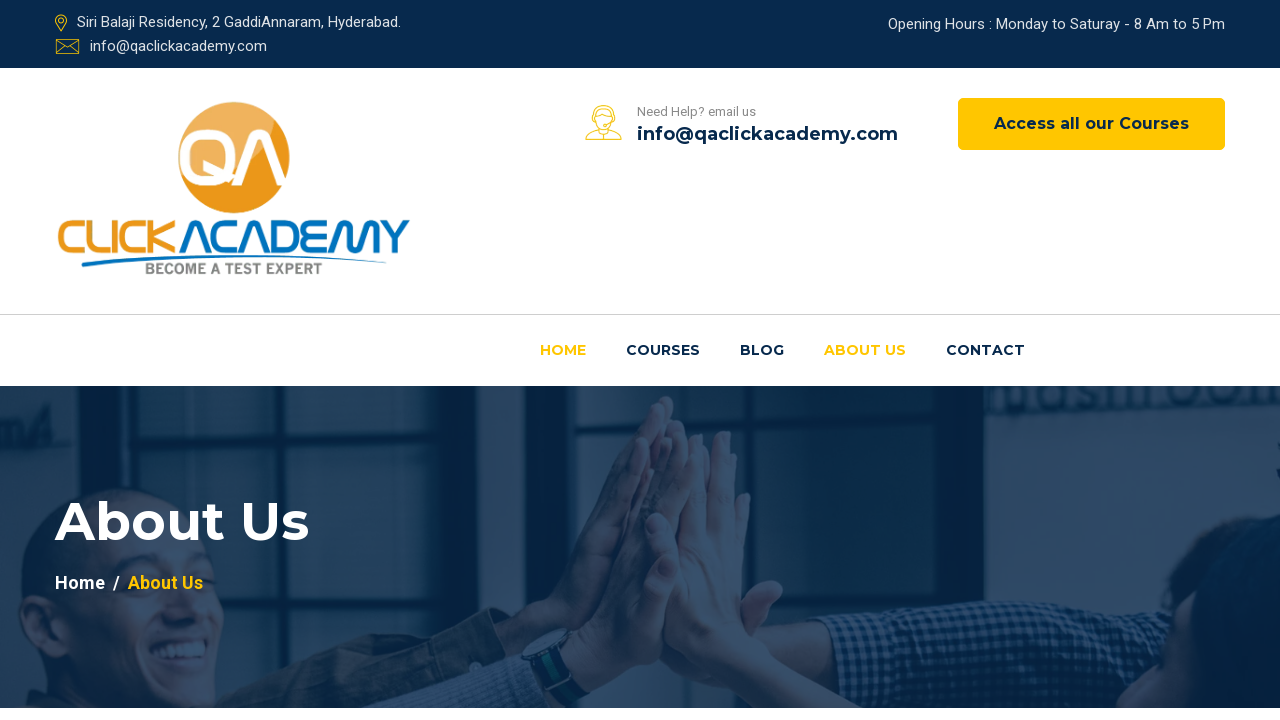